Demonstrates drag and drop action from draggable element to droppable target

Starting URL: https://crossbrowsertesting.github.io/drag-and-drop

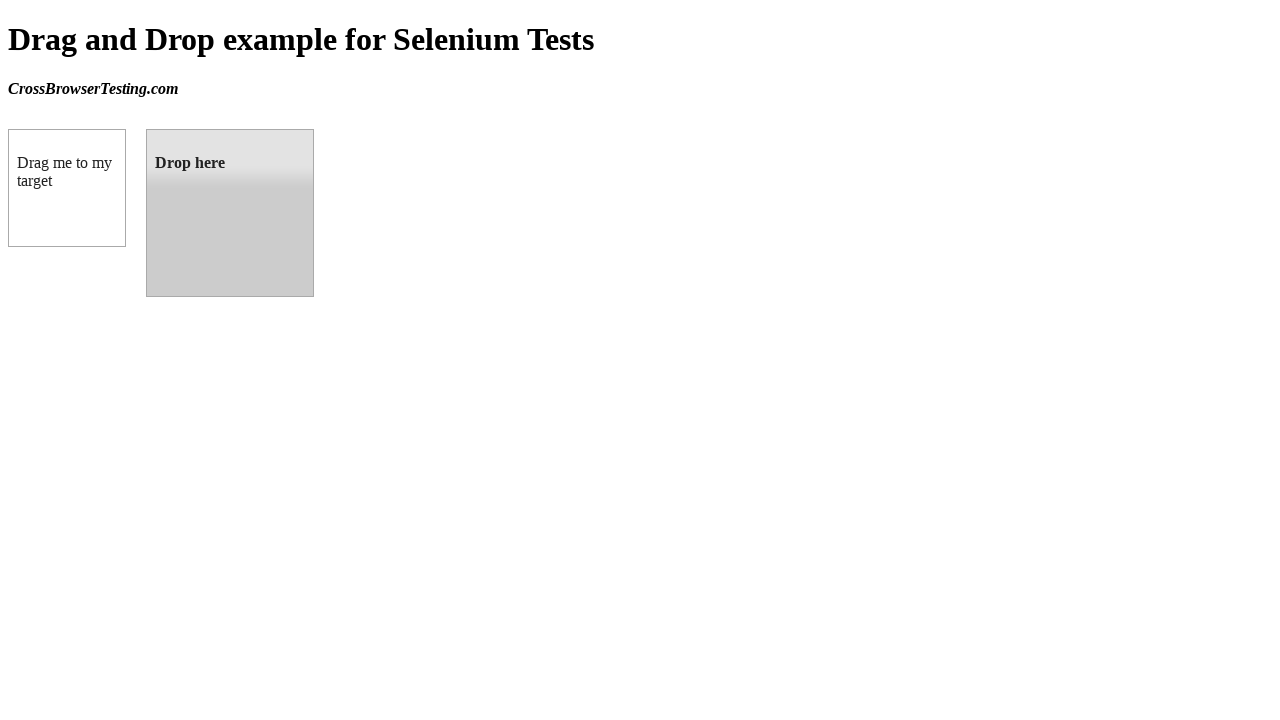

Waited for draggable element to be present
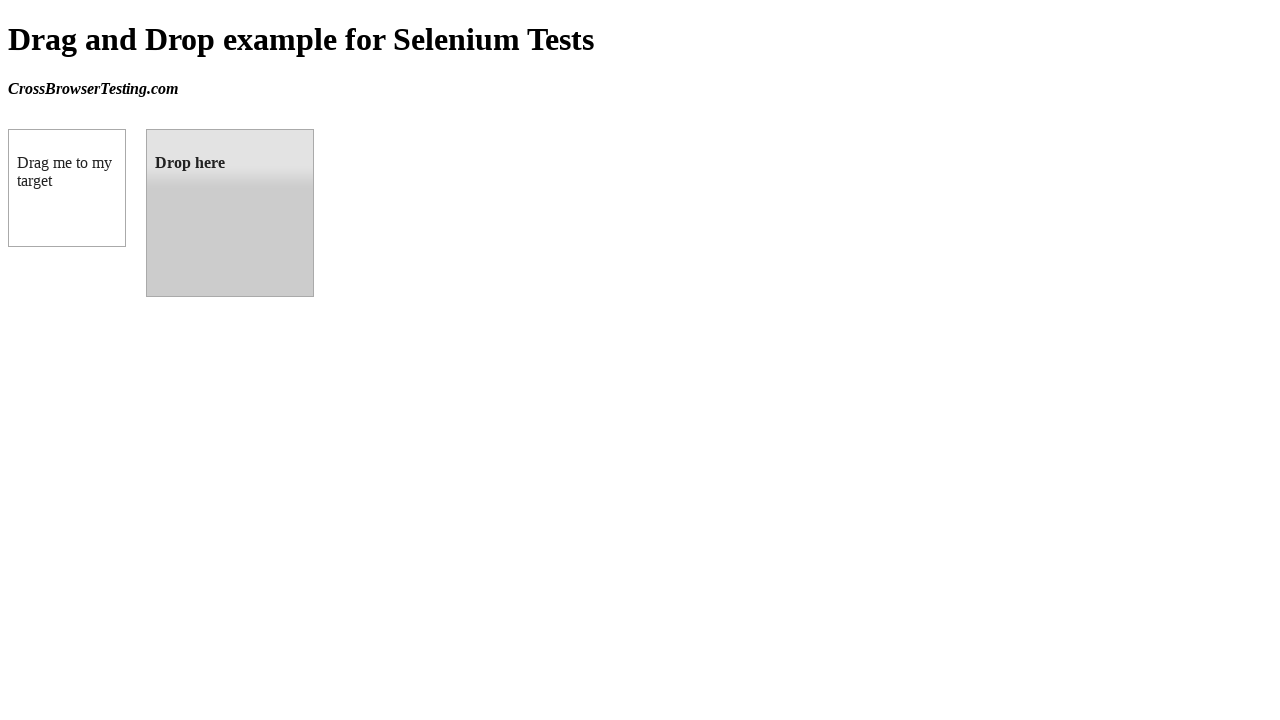

Waited for droppable target to be present
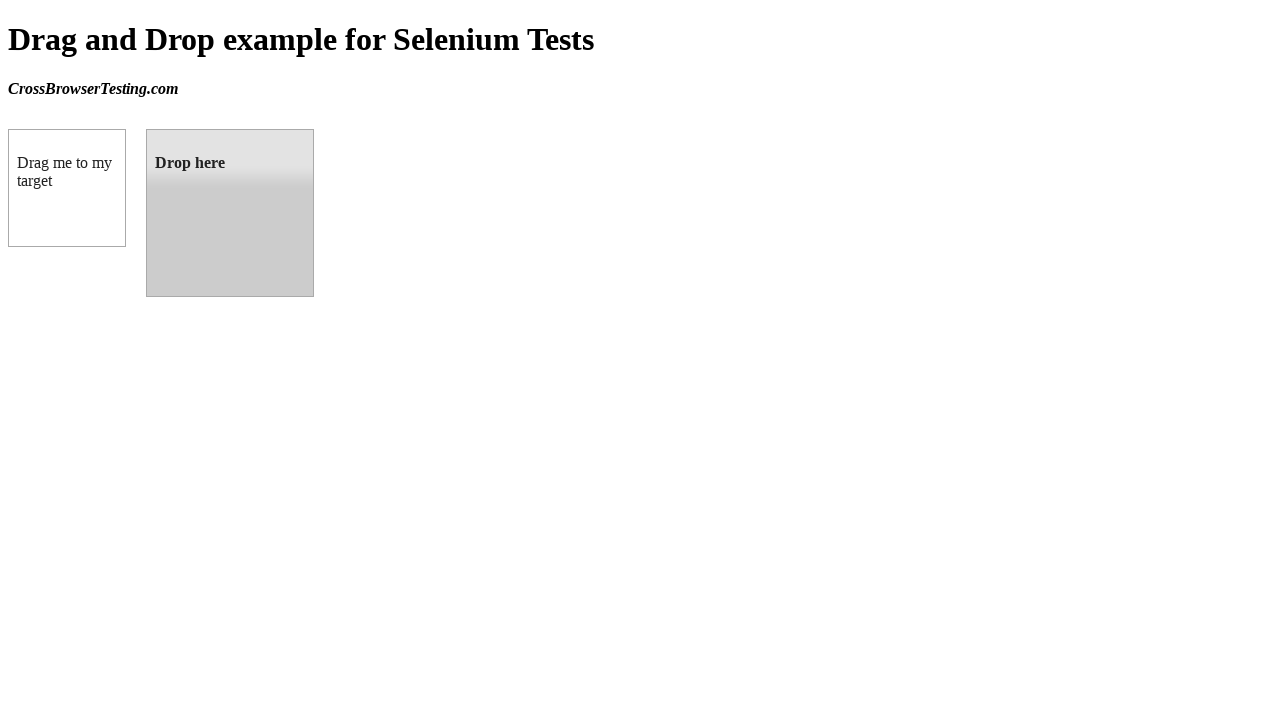

Performed drag and drop from draggable element to droppable target at (230, 213)
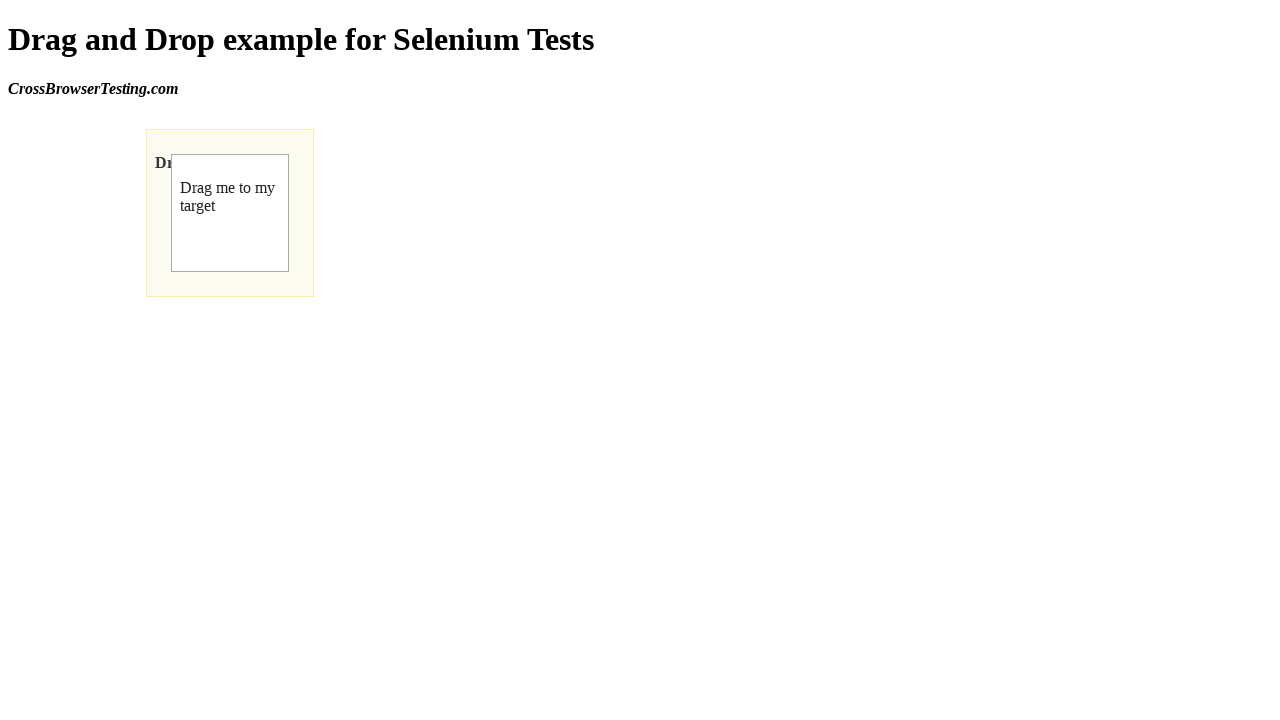

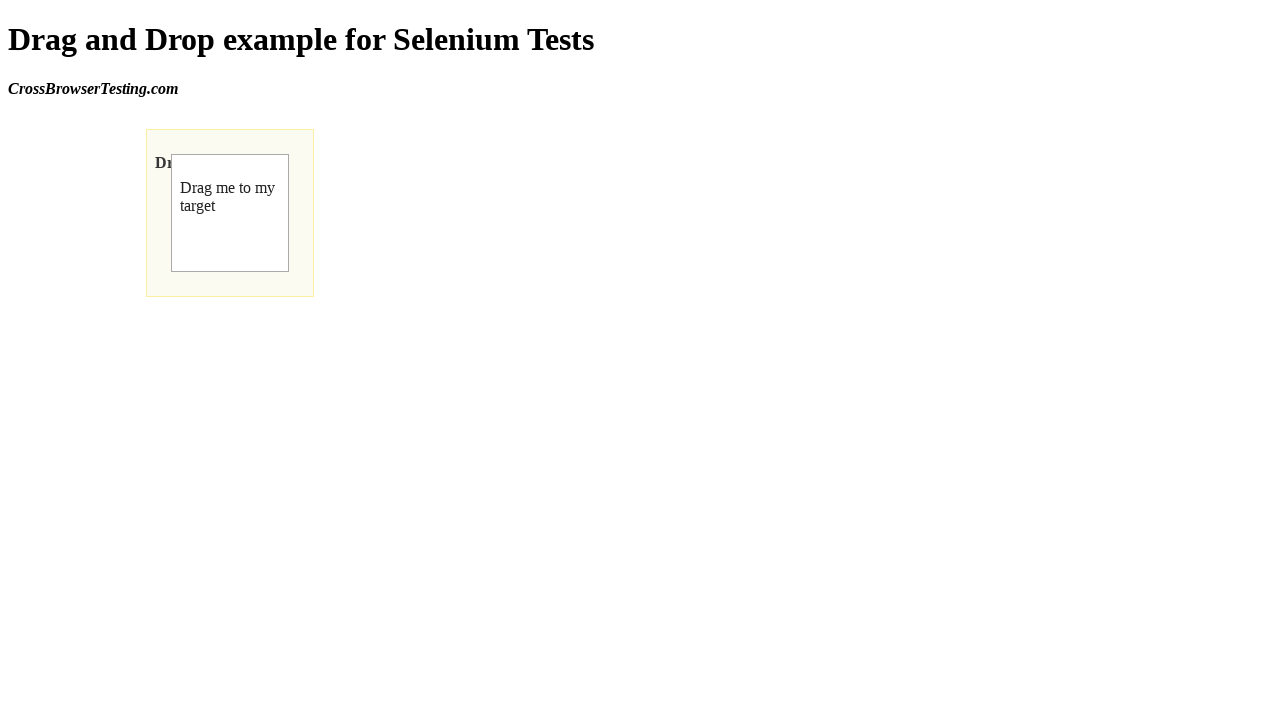